Tests search functionality by entering "QA Courses" in the search bar and verifying results page

Starting URL: https://www.qaonlineacademy.com/

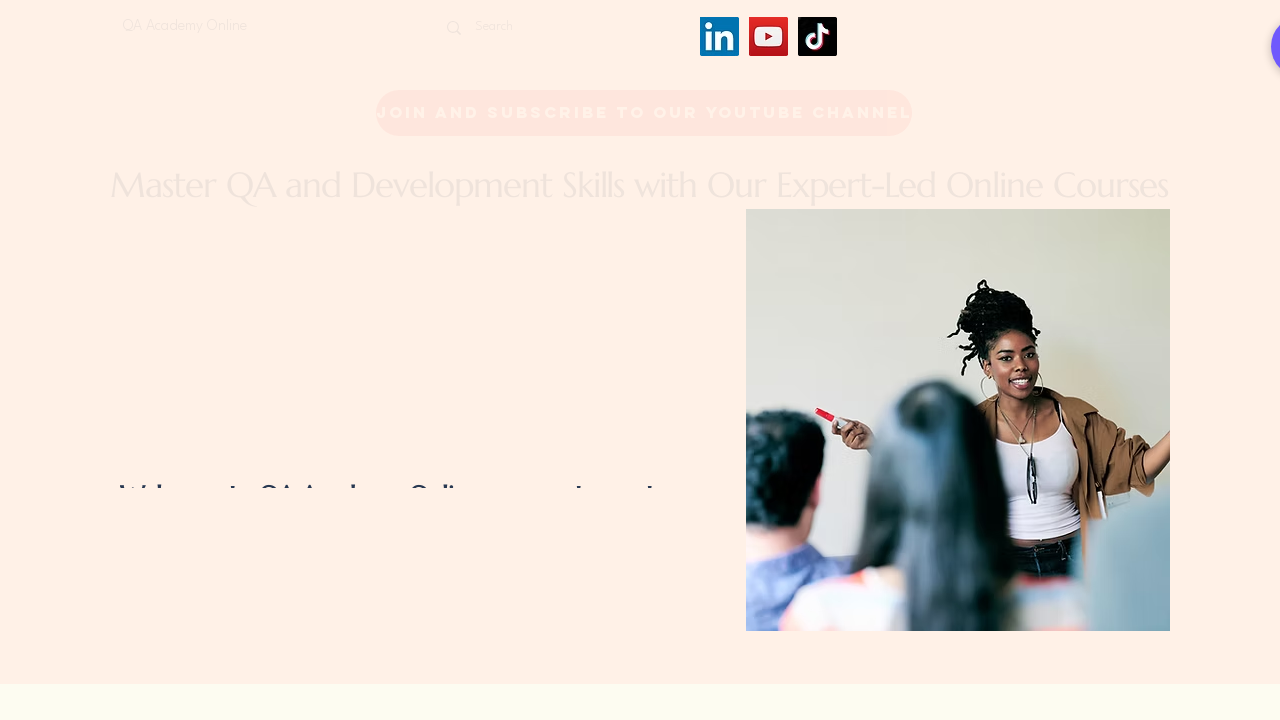

Reloaded the page
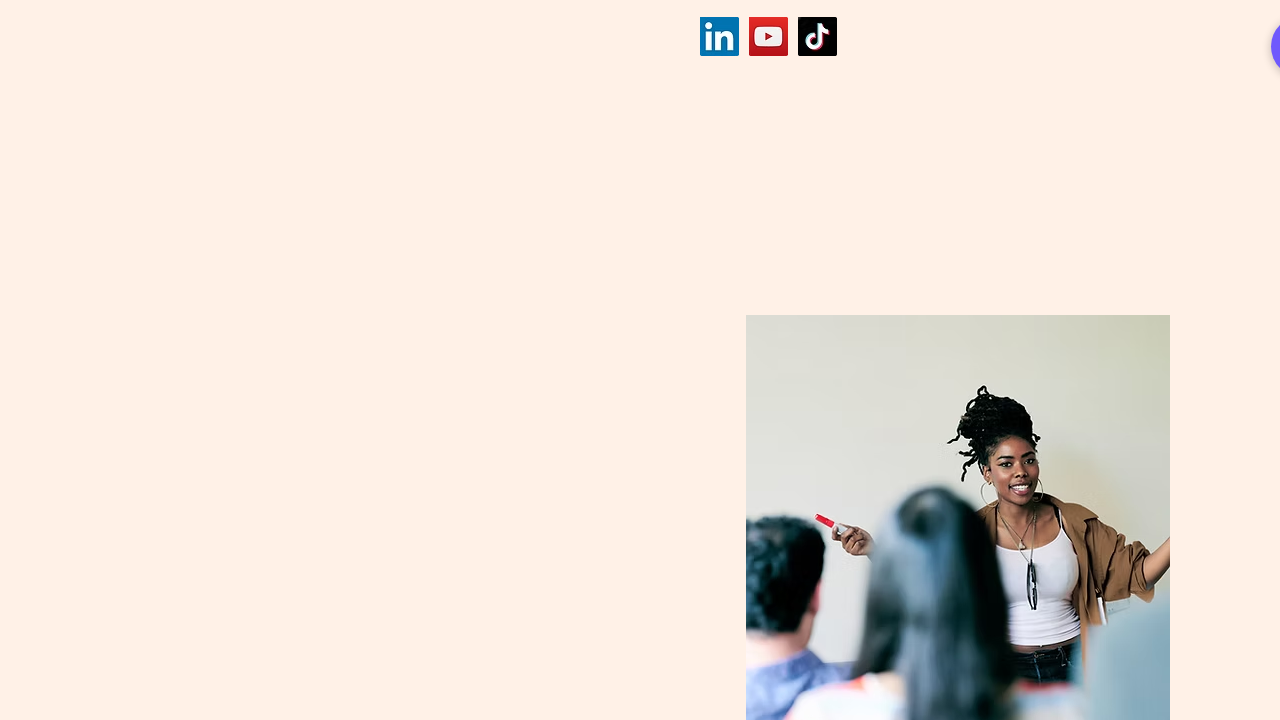

Filled search bar with 'QA Courses' on input[name="q"]
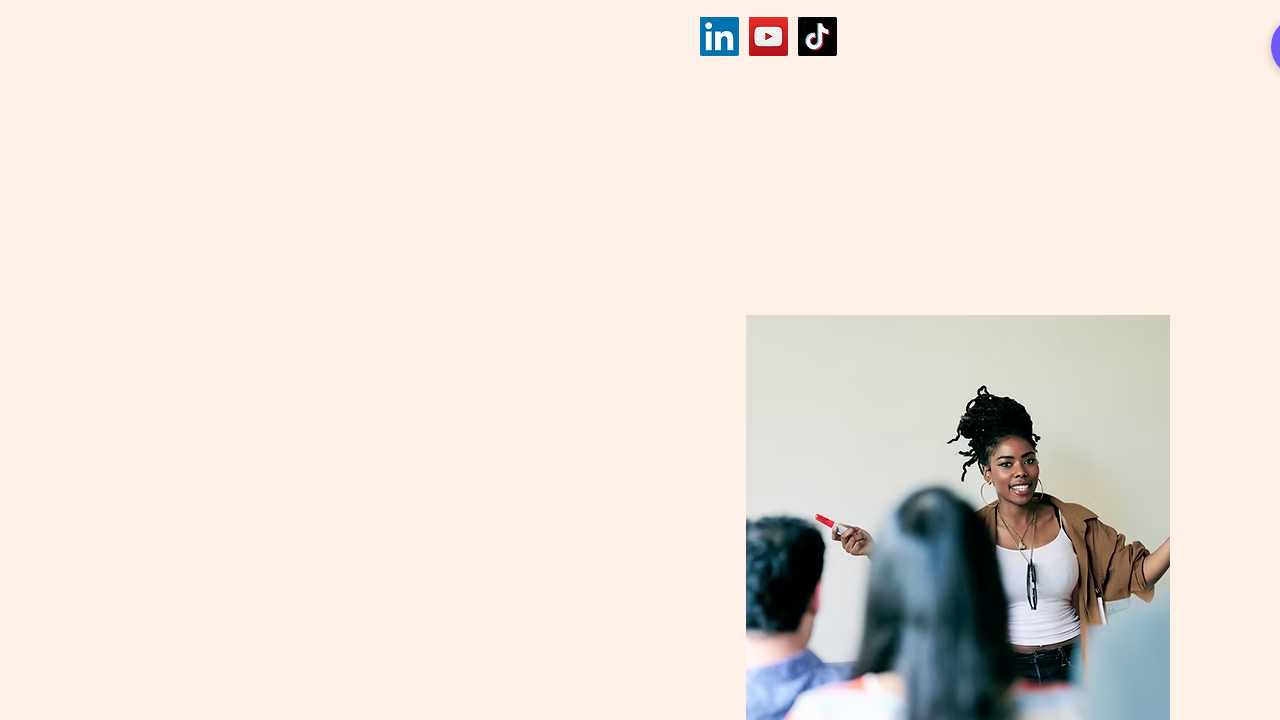

Pressed Enter to submit search query on input[name="q"]
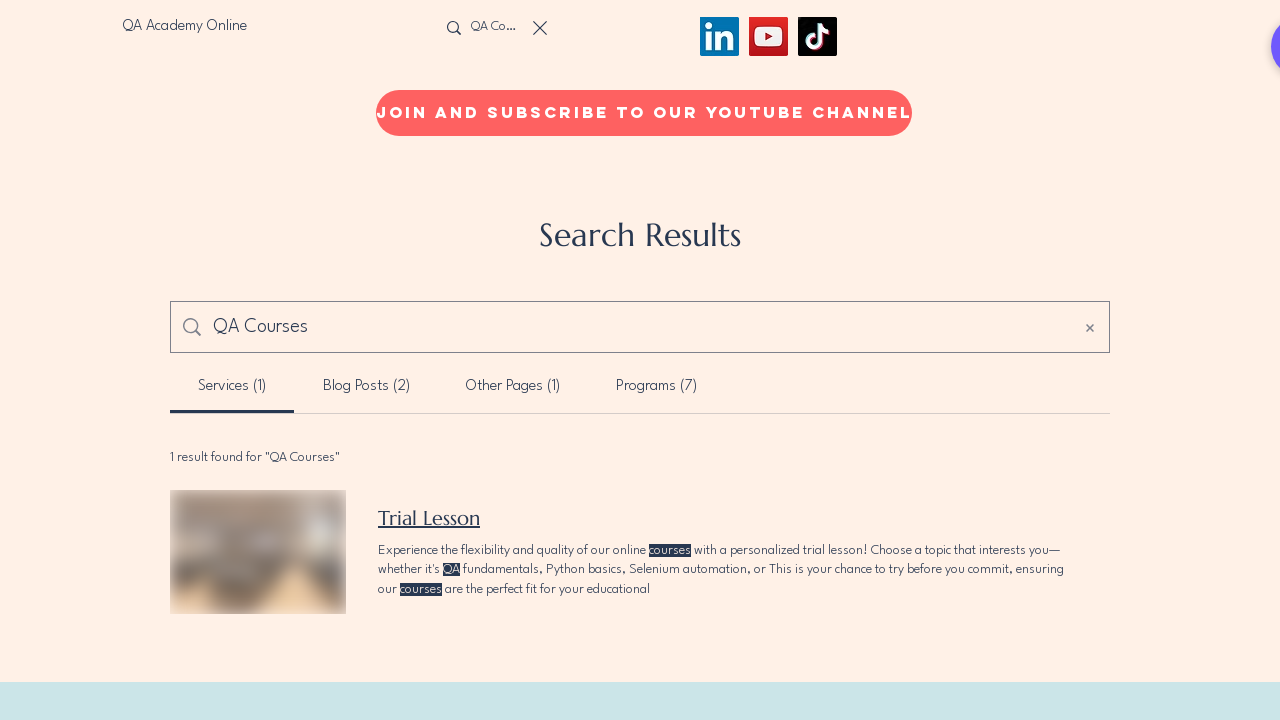

Search results page loaded and heading element appeared
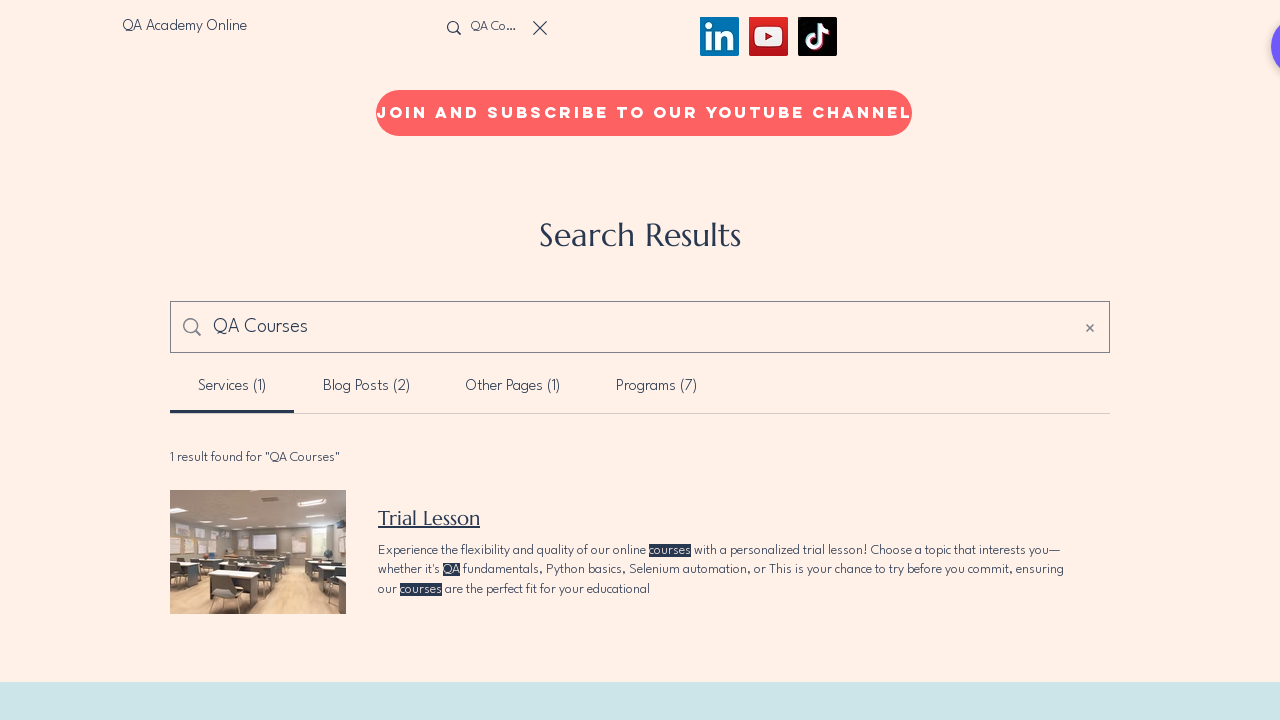

Retrieved search results heading text: 'Search Results'
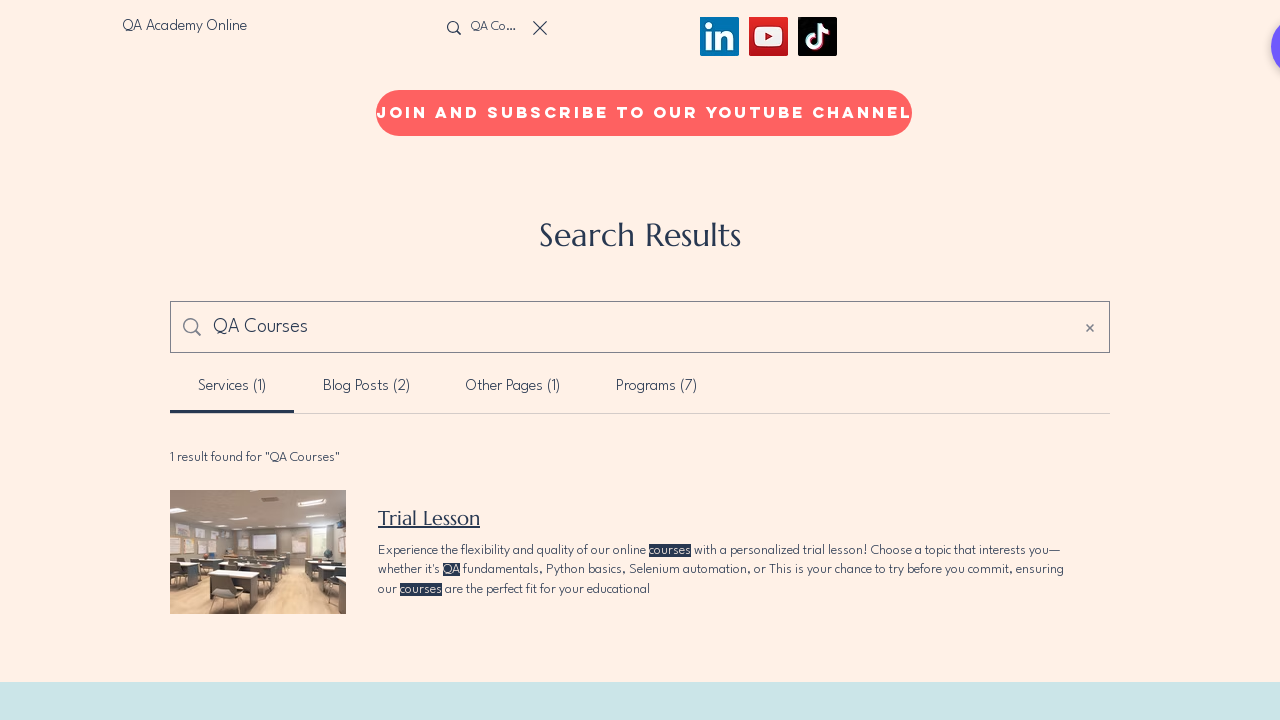

Verified that search results page heading displays 'Search Results'
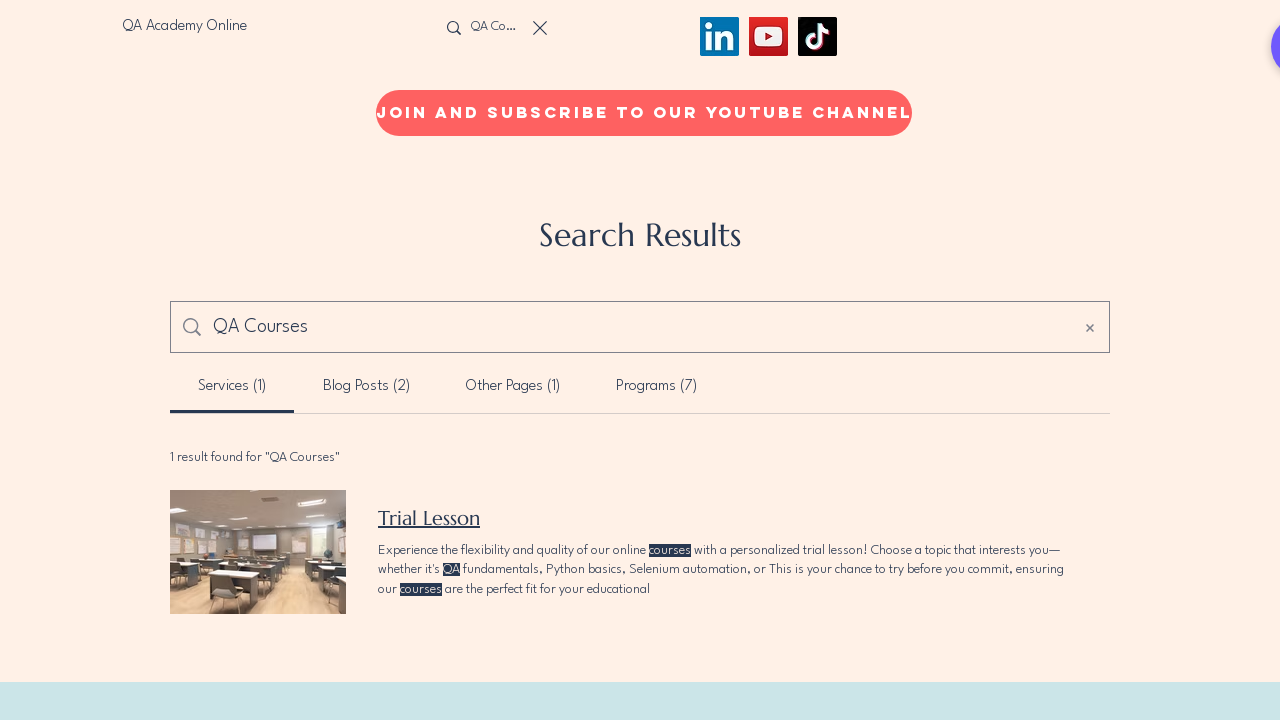

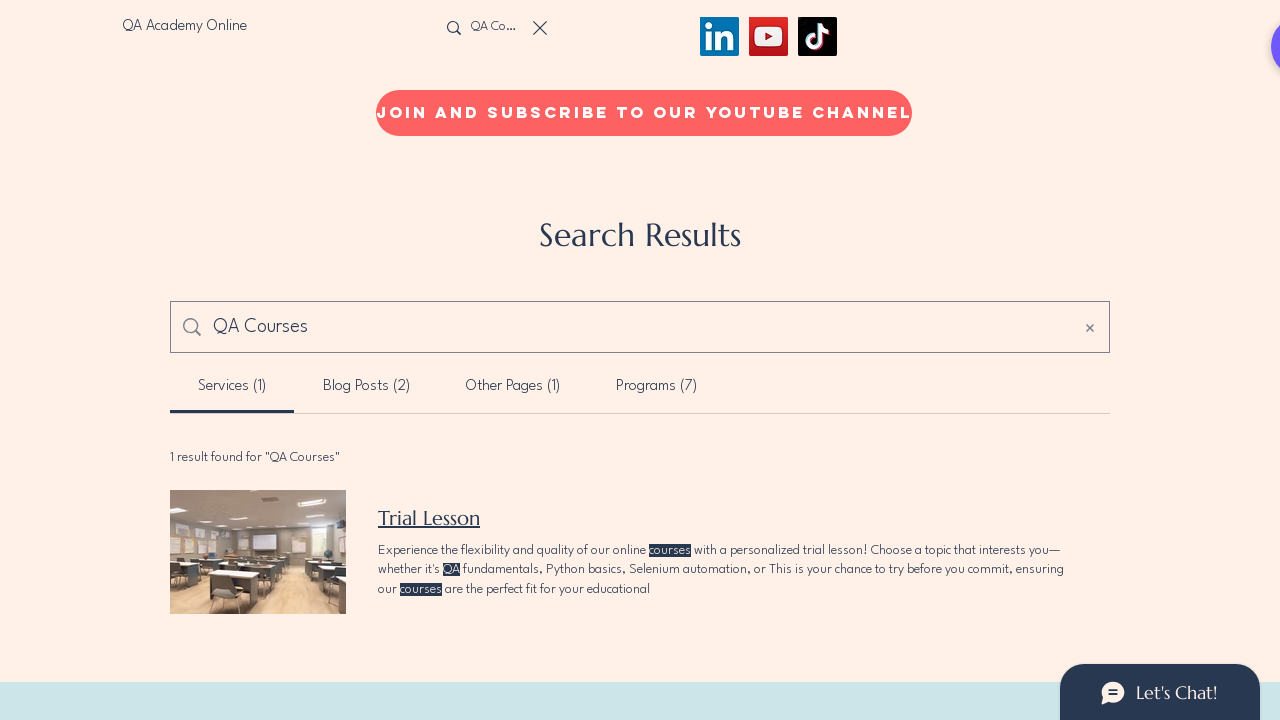